Tests multi-window functionality by opening a new browser window, navigating to a second site to retrieve course name text, then switching back to the original window and filling a form field with that text.

Starting URL: https://rahulshettyacademy.com/angularpractice/

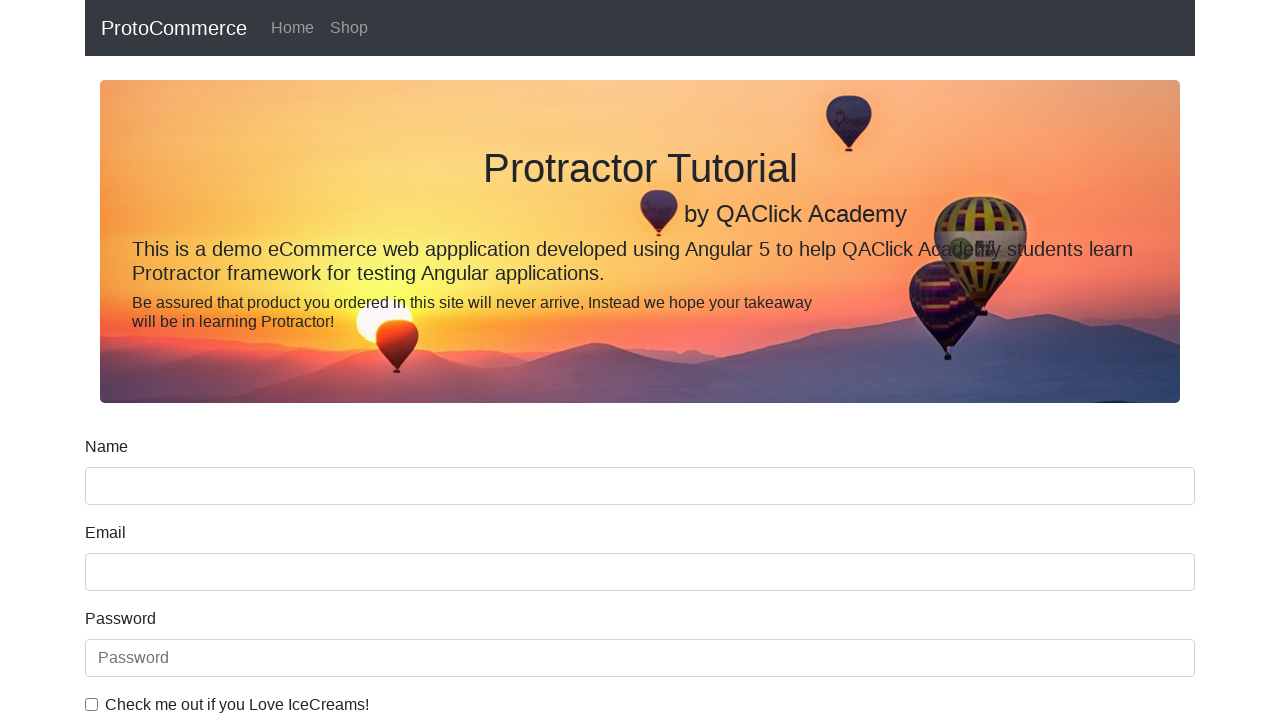

Opened a new browser window/tab
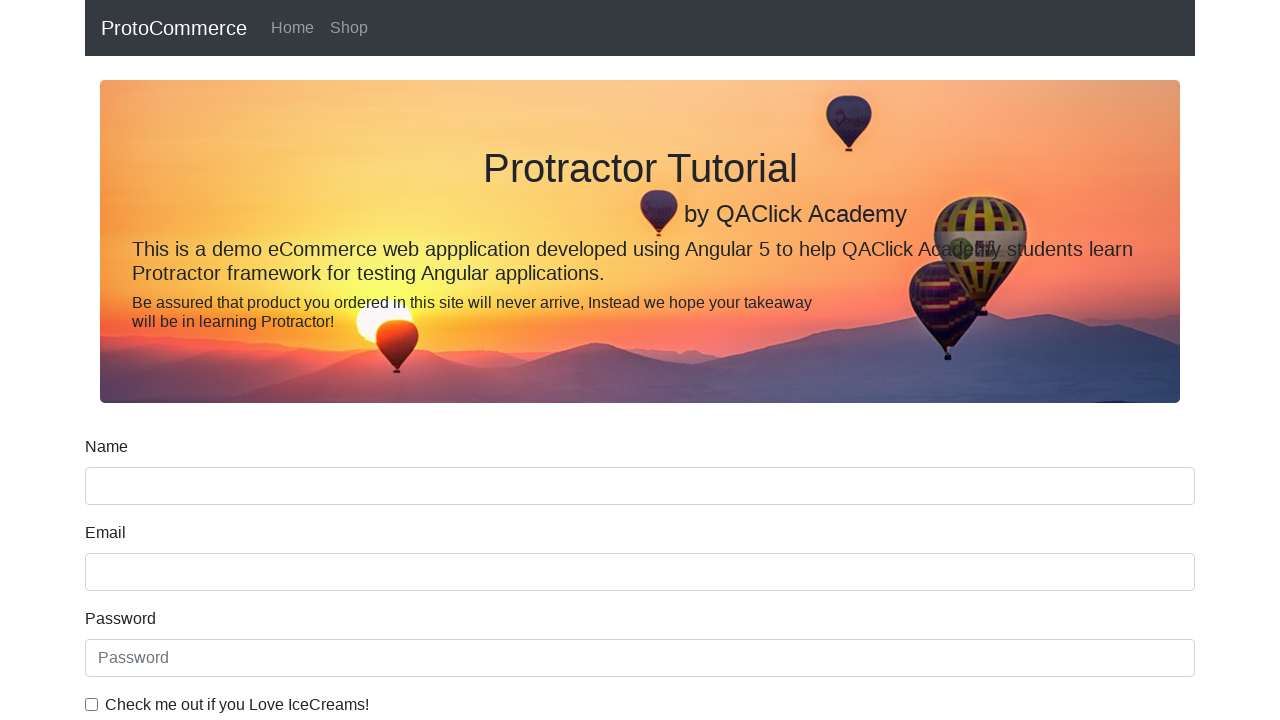

Navigated new page to https://rahulshettyacademy.com/
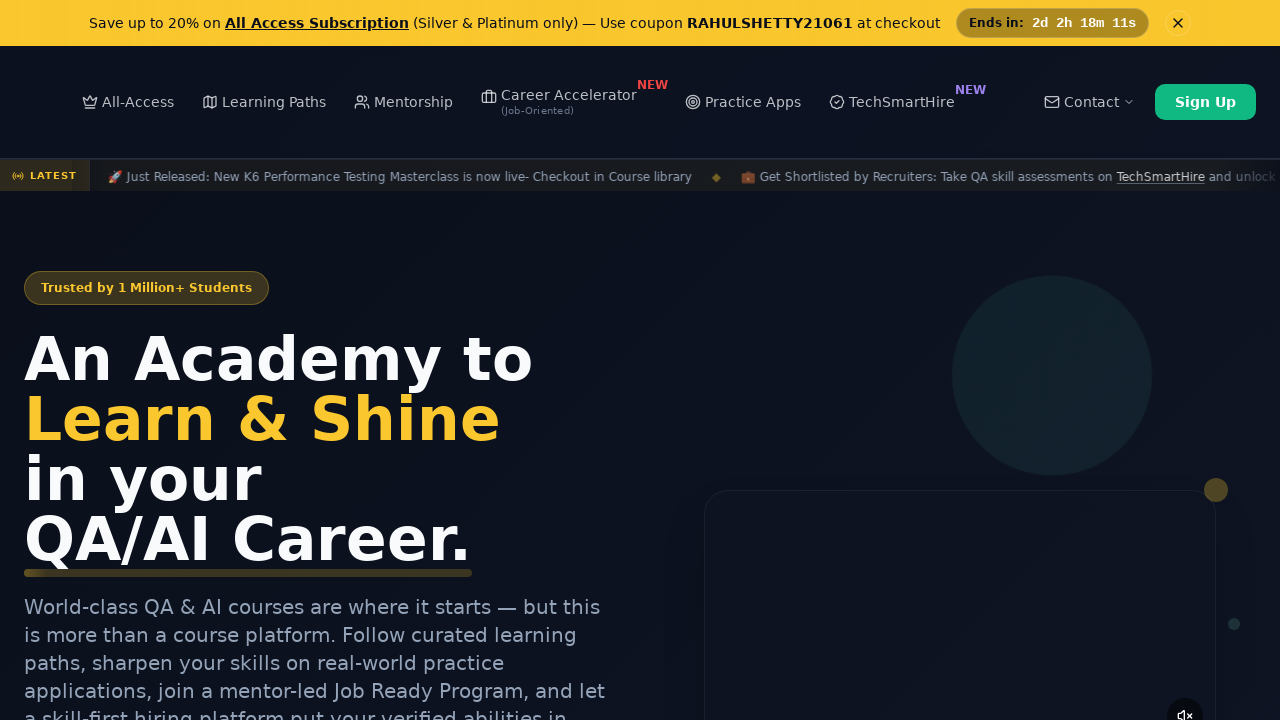

Located course links on second page
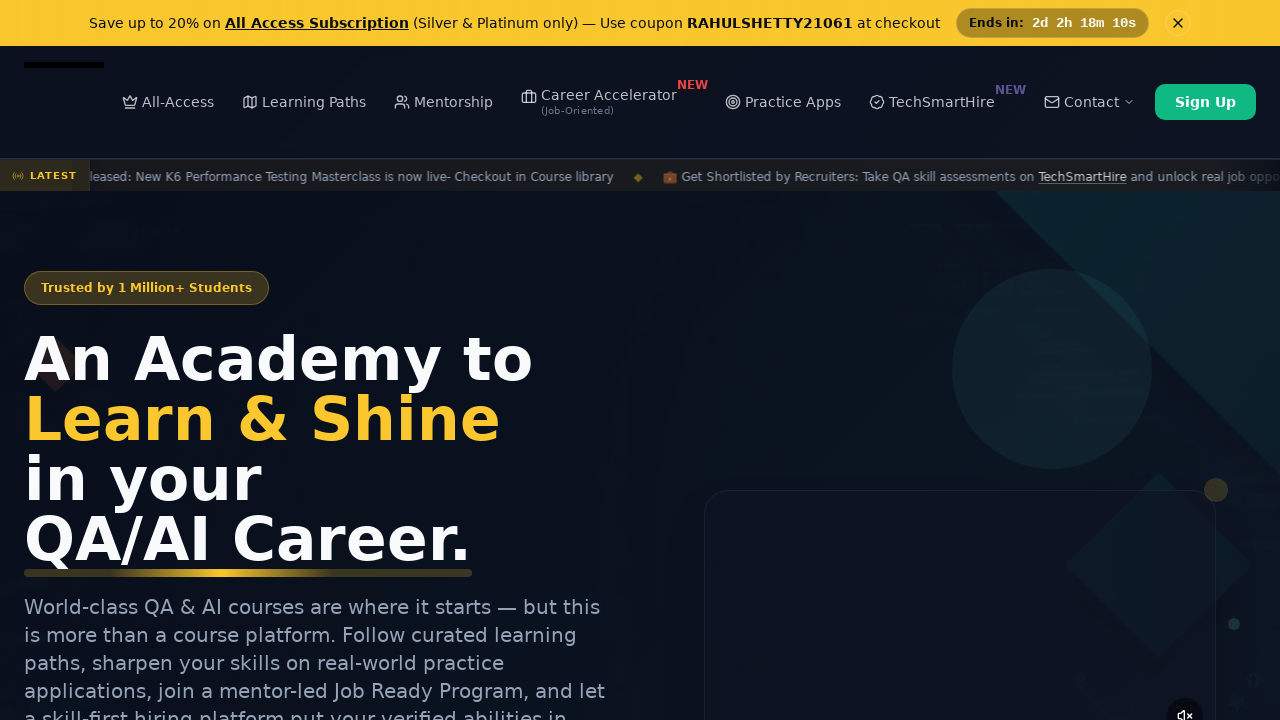

Retrieved course name text: 'Playwright Testing'
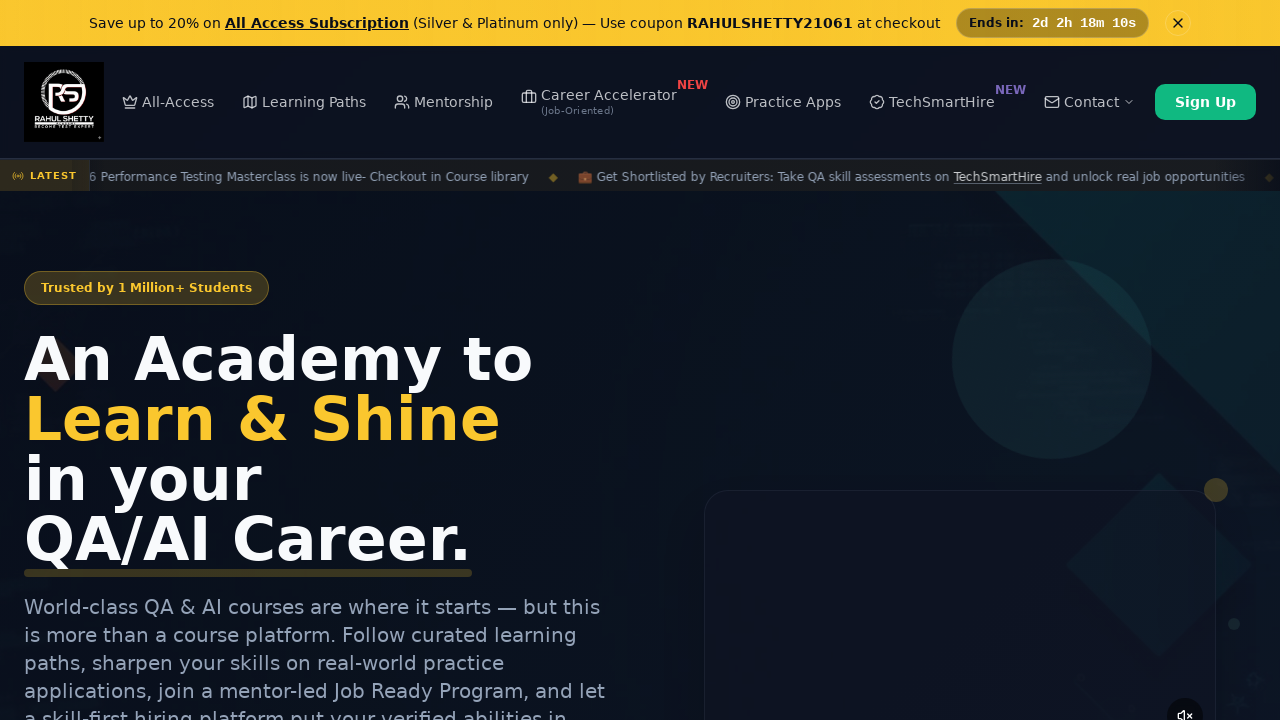

Switched back to original window
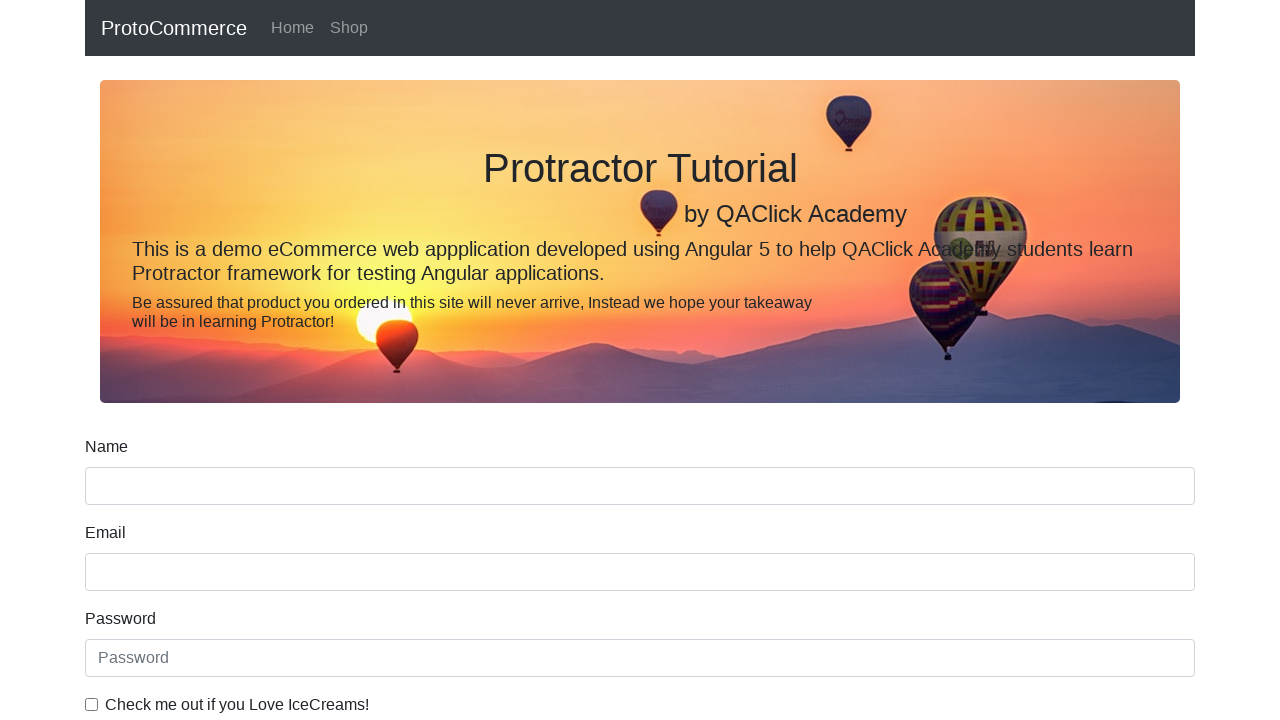

Filled name field with course name: 'Playwright Testing' on [name='name']
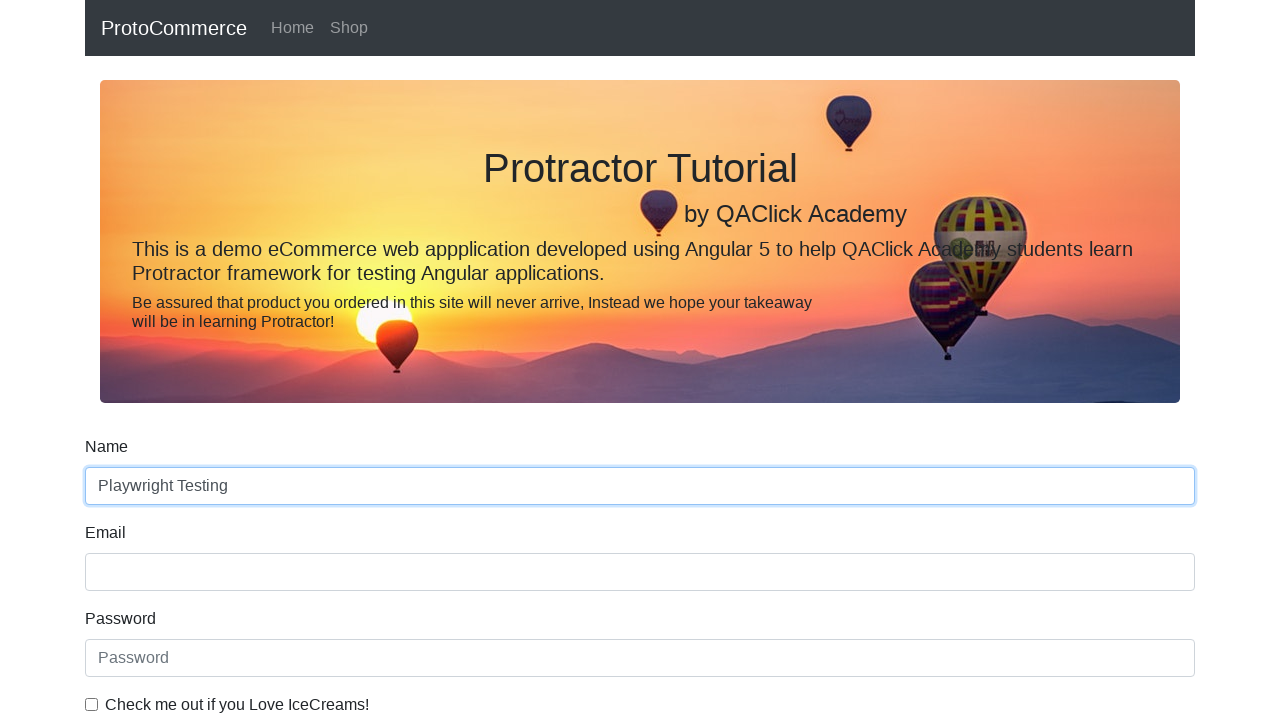

Closed the second browser window
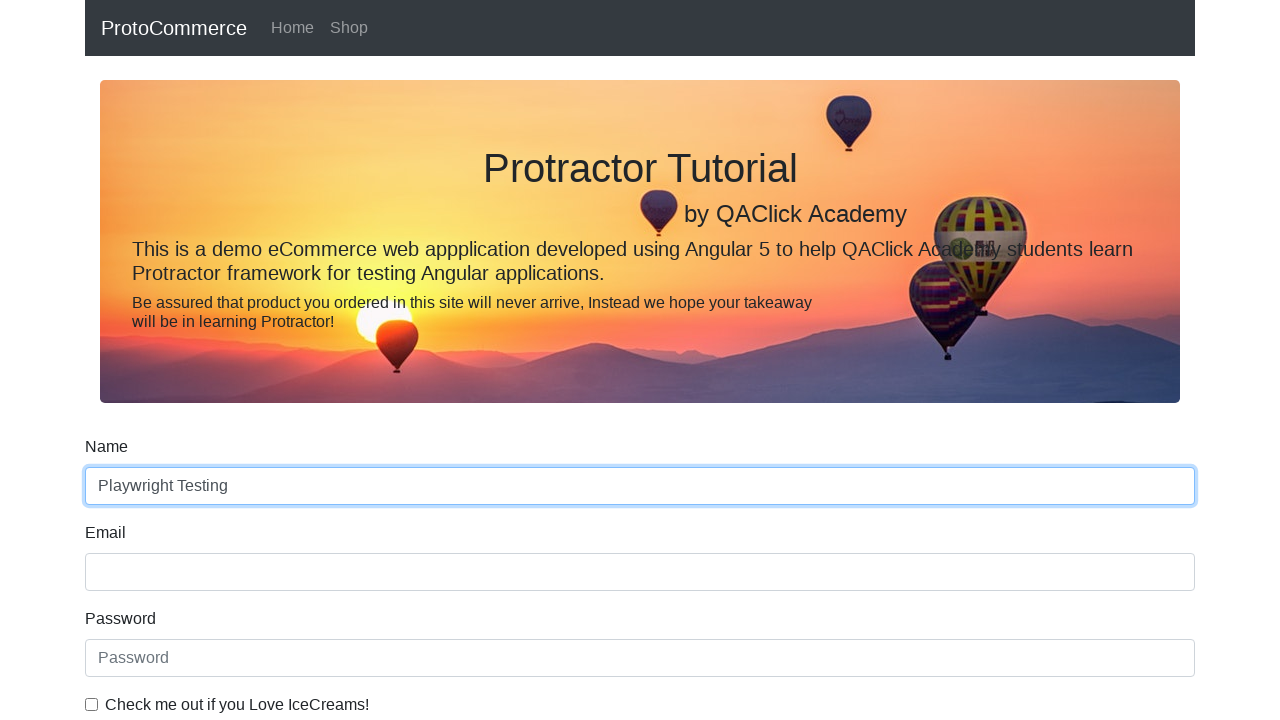

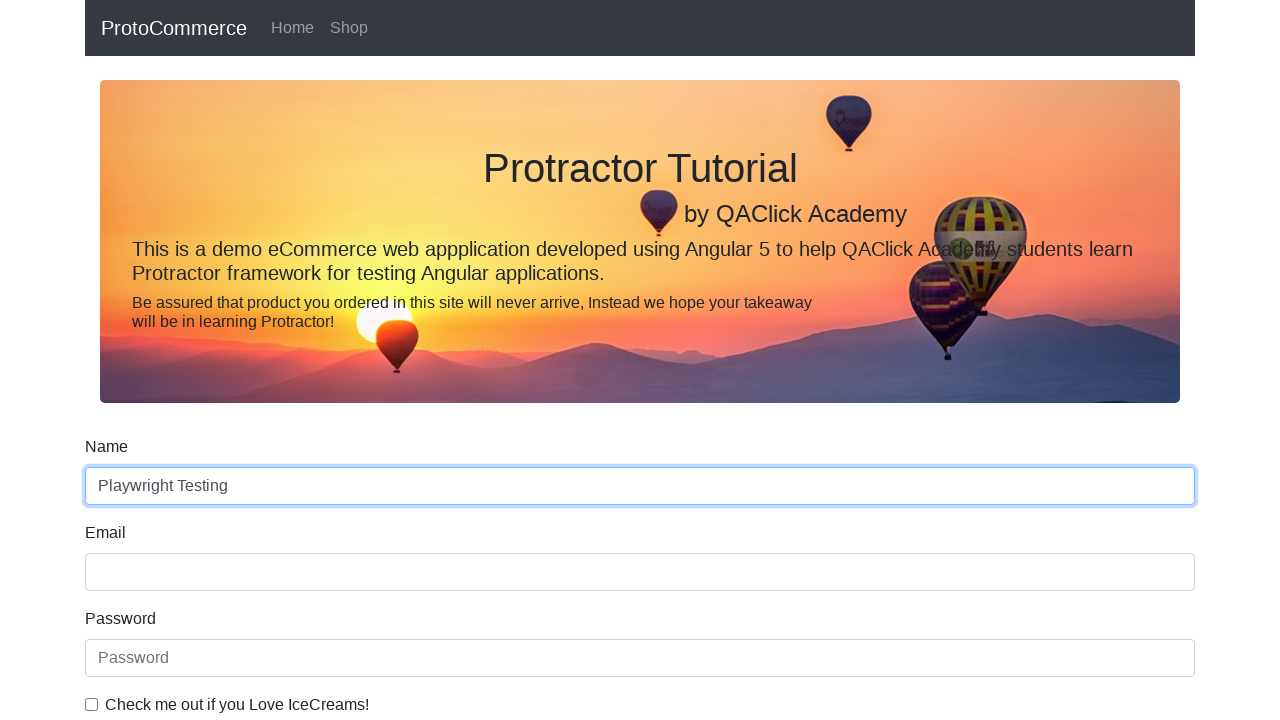